Tests un-marking items as complete by unchecking the toggle checkbox

Starting URL: https://demo.playwright.dev/todomvc

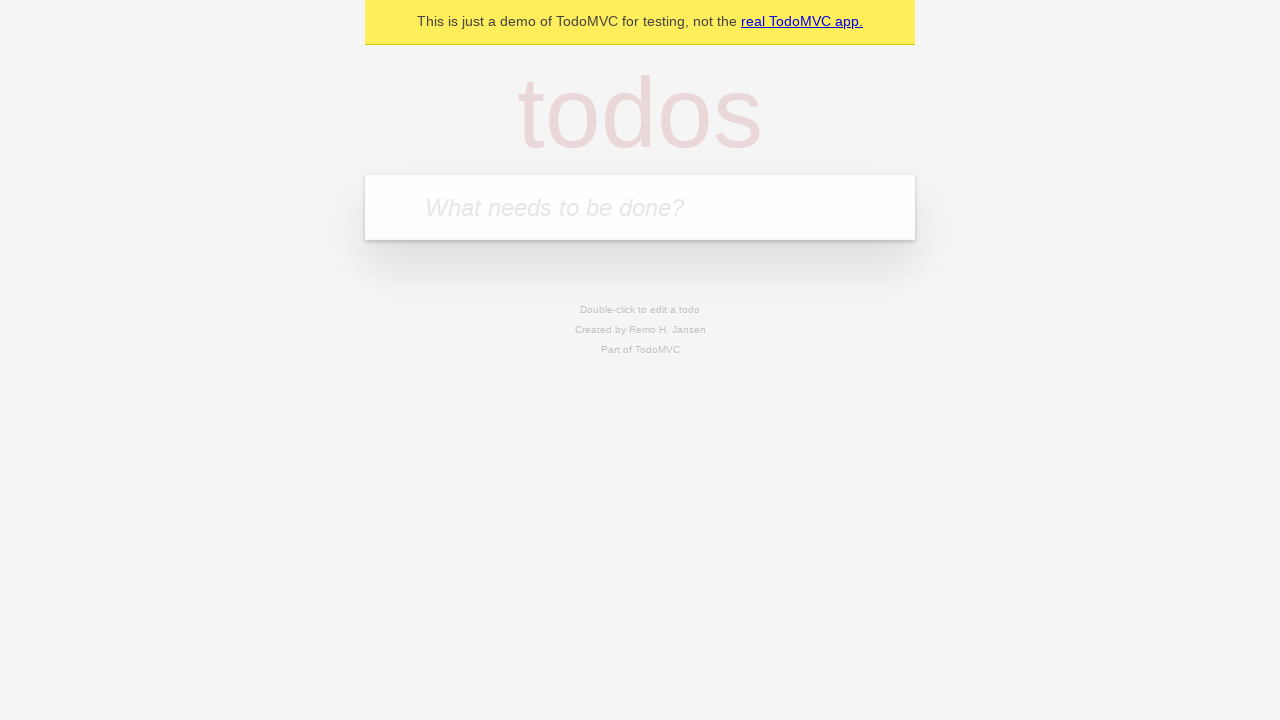

Navigated to TodoMVC demo site
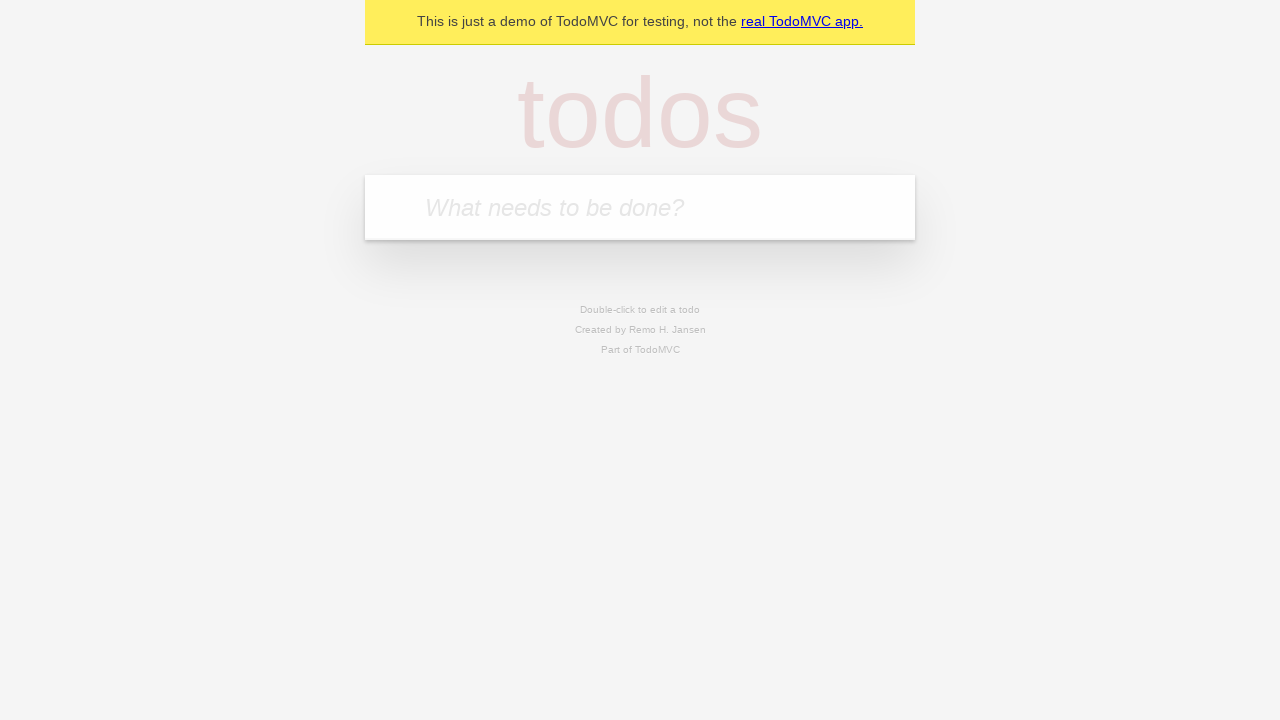

Filled new todo input with 'buy some cheese' on .new-todo
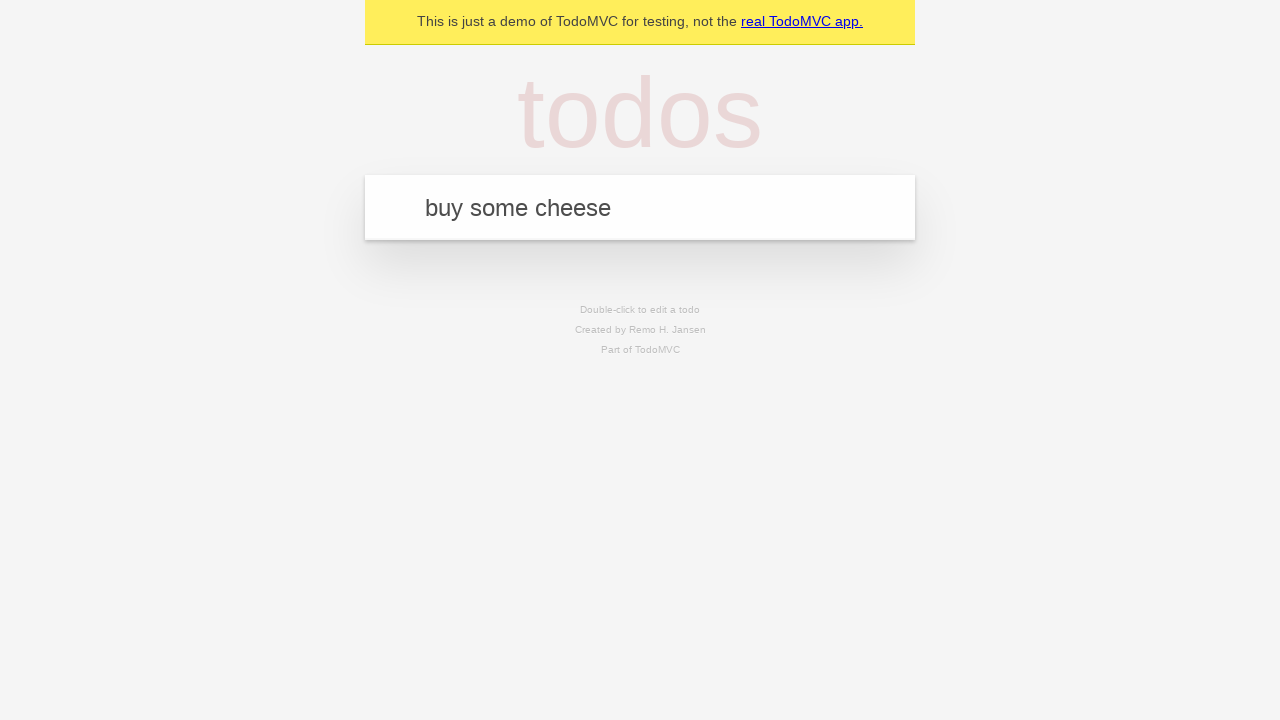

Pressed Enter to add 'buy some cheese' to todo list on .new-todo
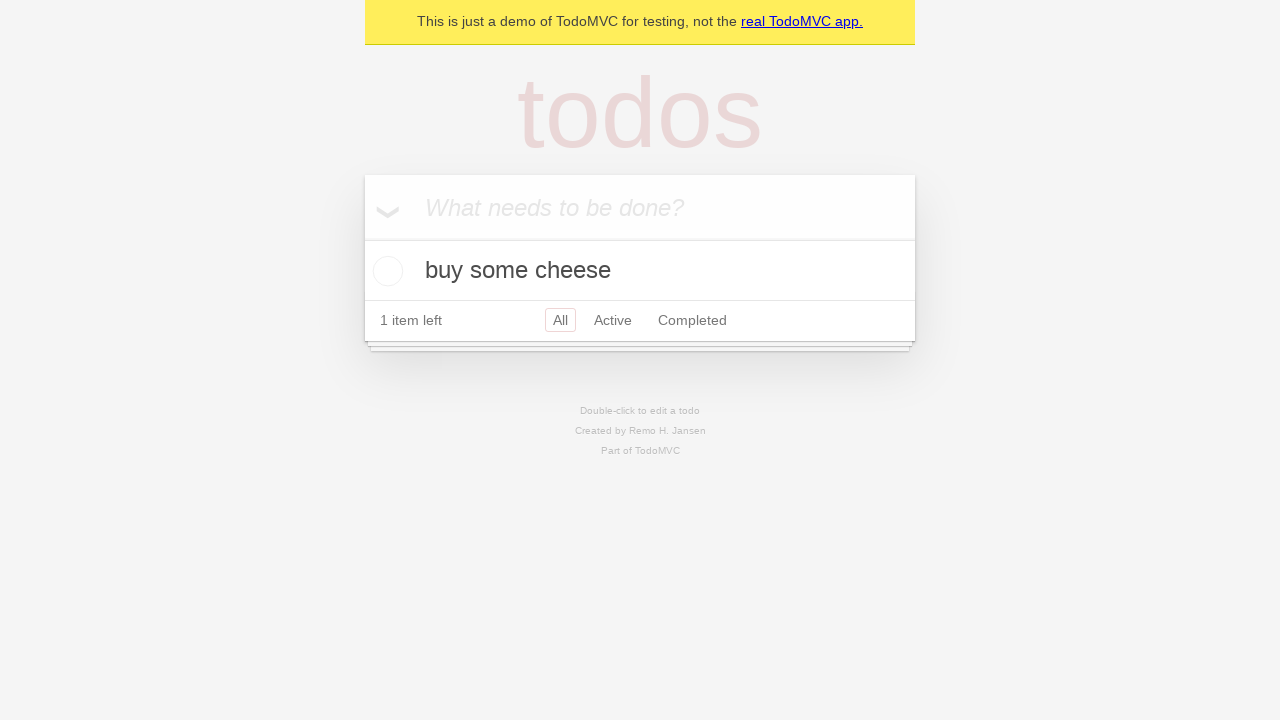

Filled new todo input with 'feed the cat' on .new-todo
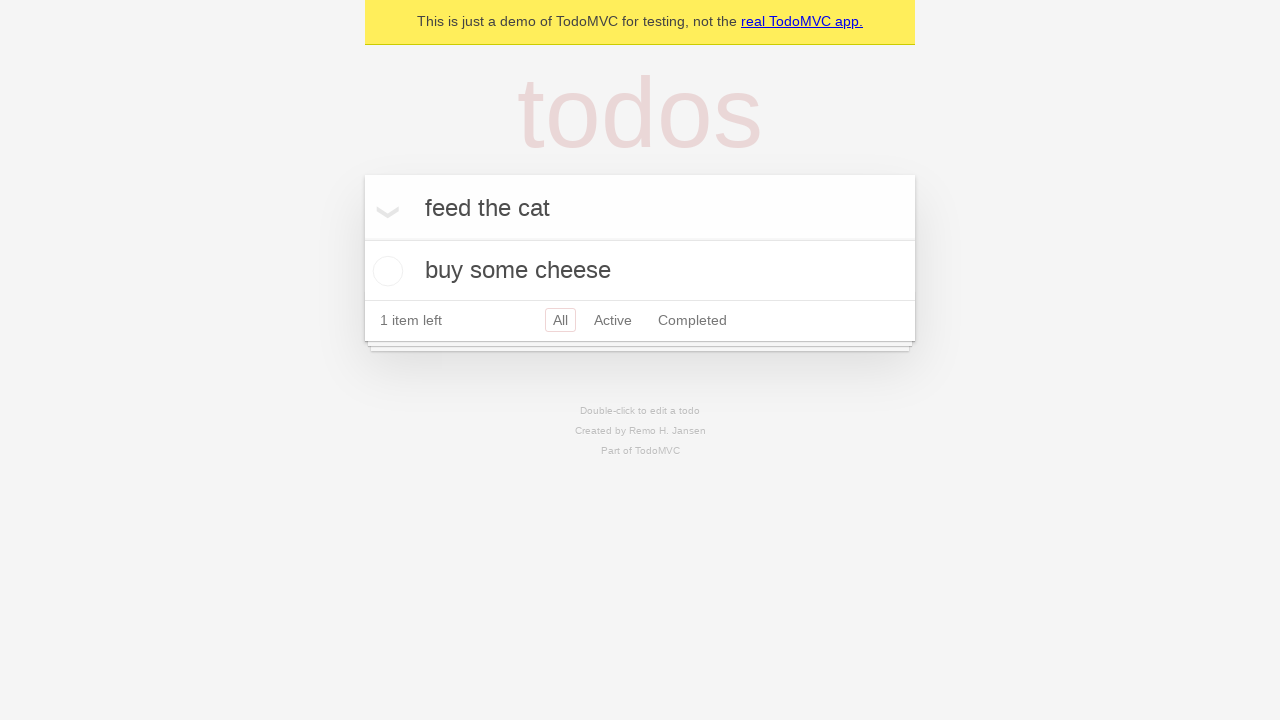

Pressed Enter to add 'feed the cat' to todo list on .new-todo
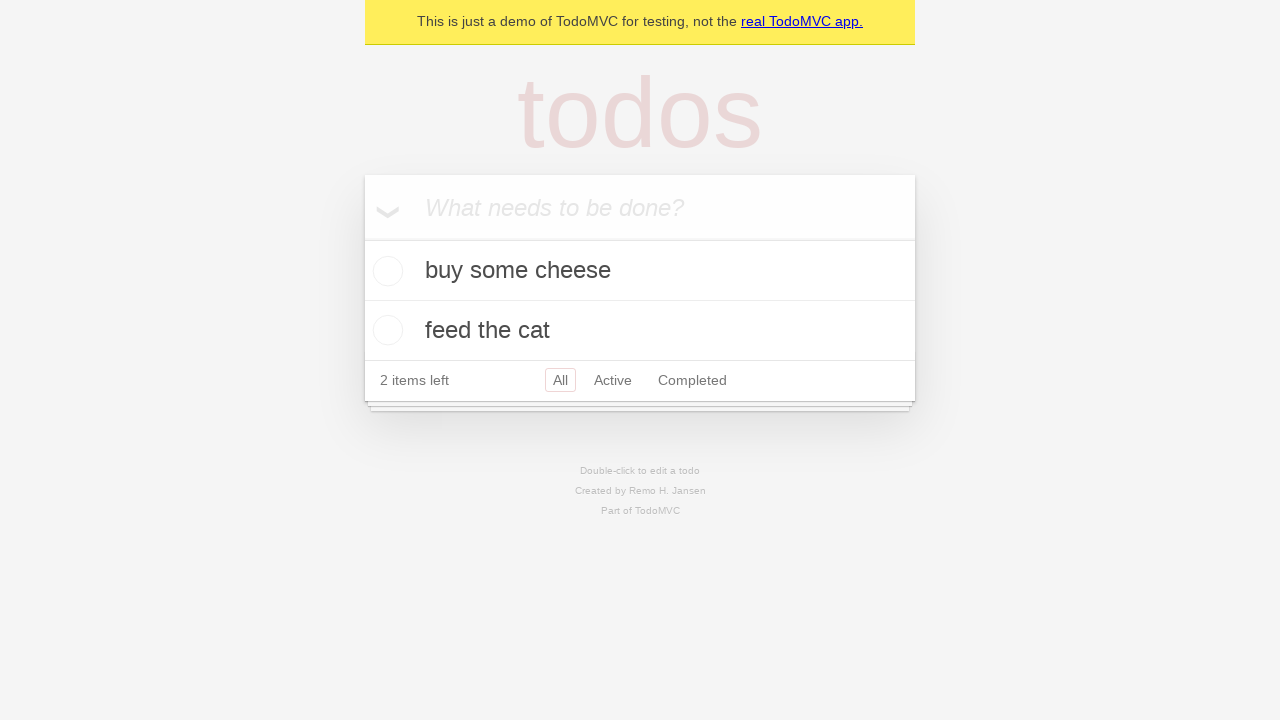

Checked the toggle checkbox for first todo item at (385, 271) on .todo-list li >> nth=0 >> .toggle
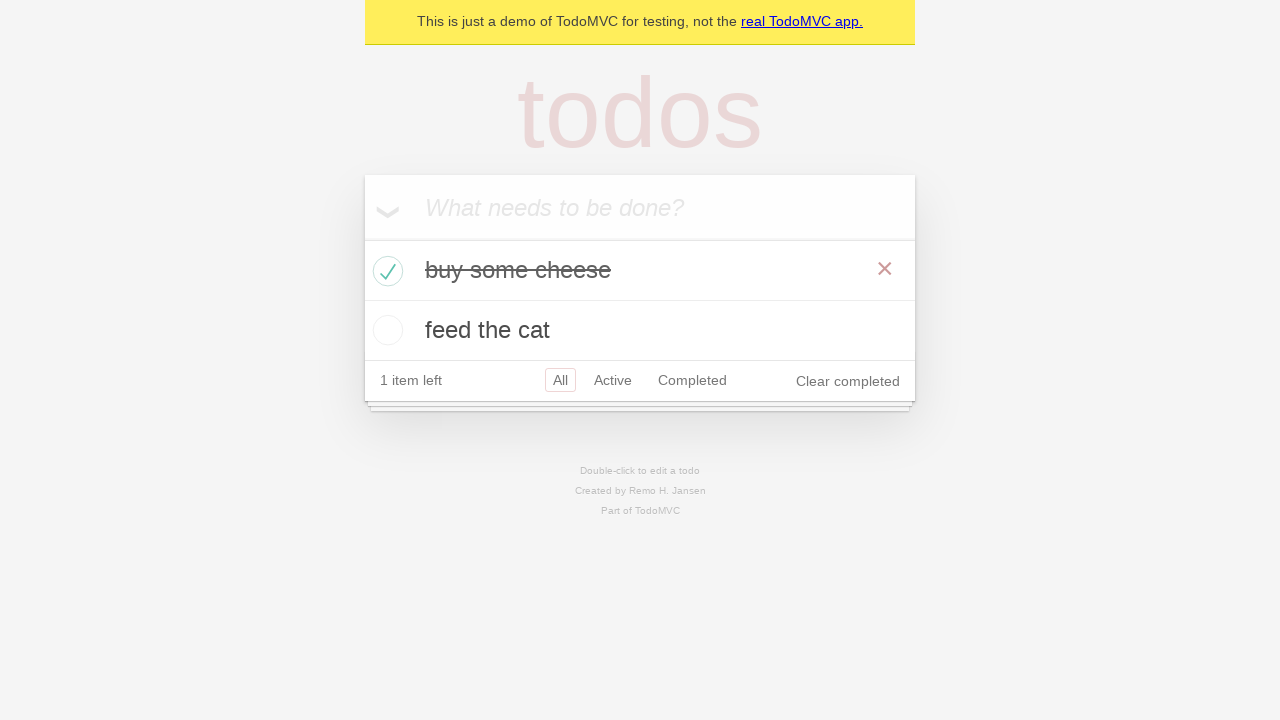

Unchecked the toggle checkbox to mark first item as incomplete at (385, 271) on .todo-list li >> nth=0 >> .toggle
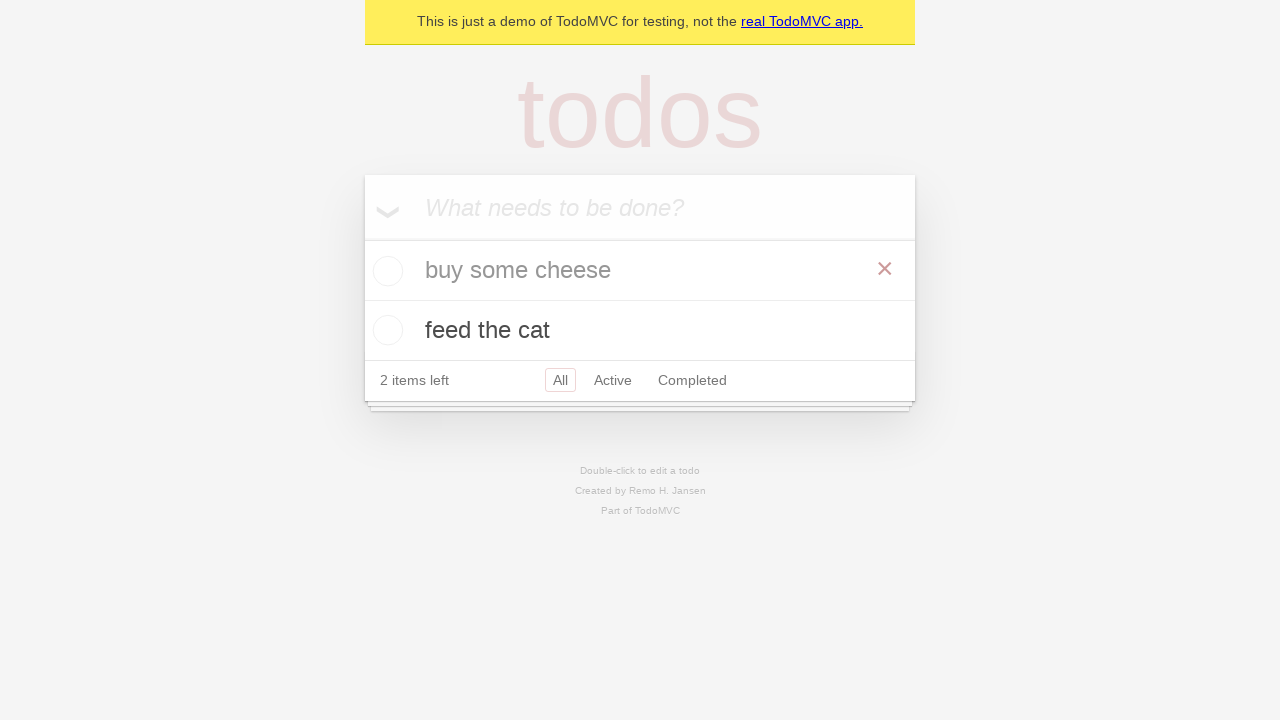

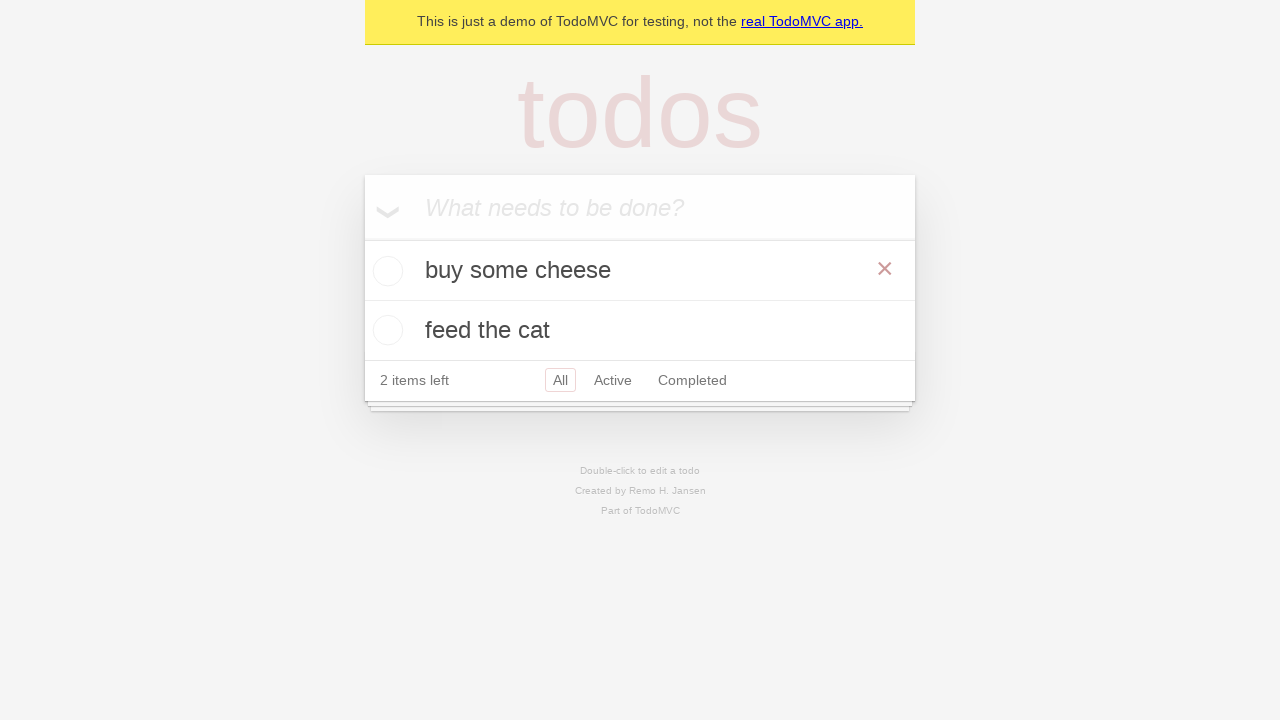